Tests JavaScript confirm dialog by clicking a button to trigger it and dismissing the dialog

Starting URL: https://the-internet.herokuapp.com/javascript_alerts

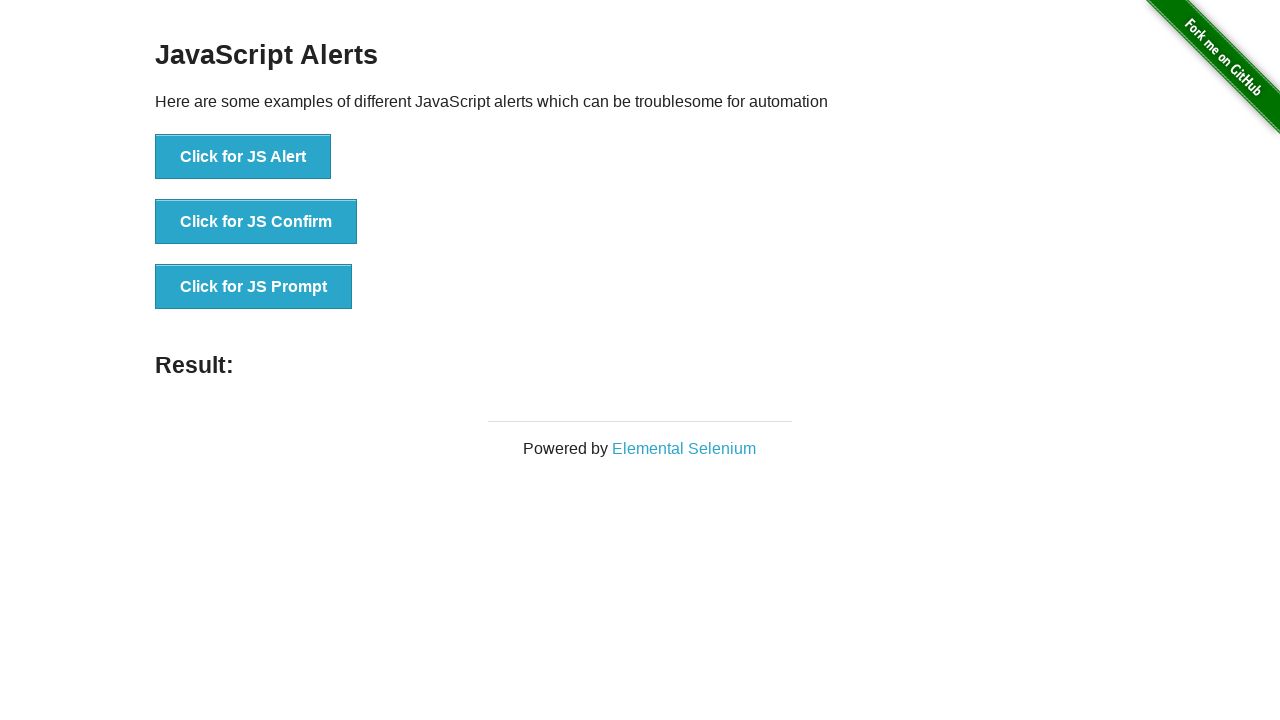

Clicked button to trigger JavaScript confirm dialog at (256, 222) on xpath=//button[contains(text(),'Click for JS Confirm')]
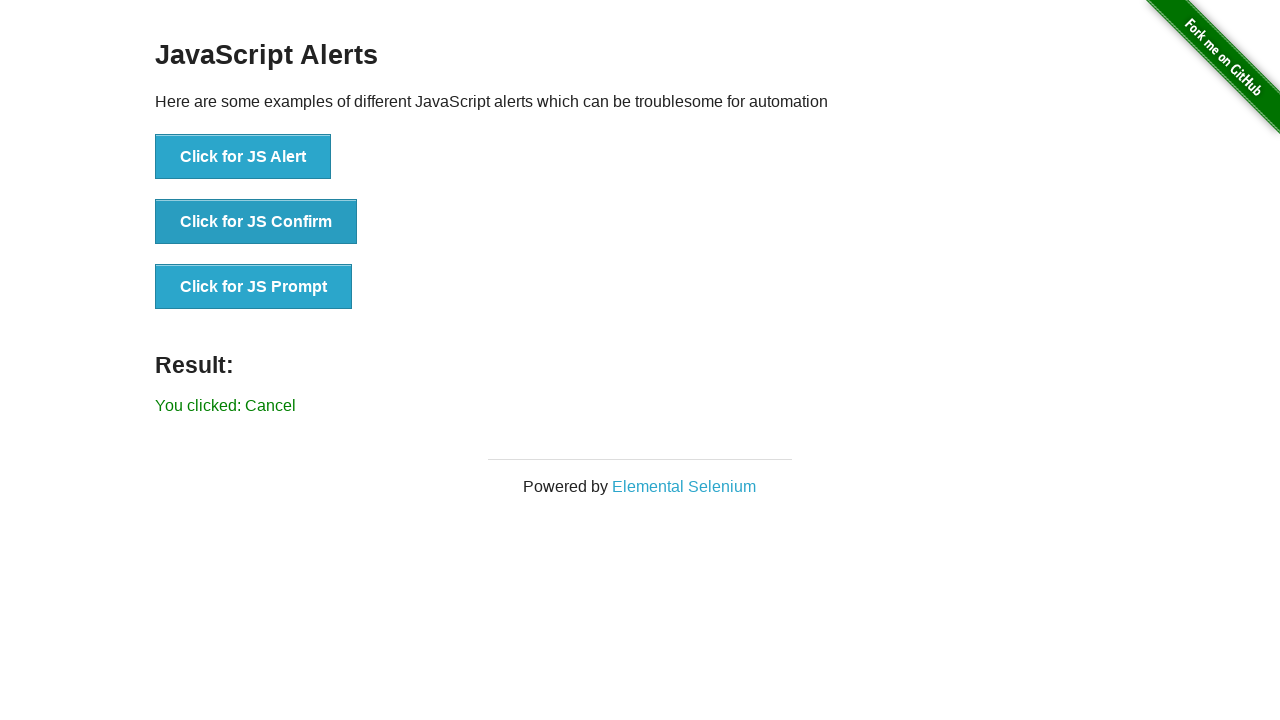

Registered dialog handler to dismiss confirm dialog
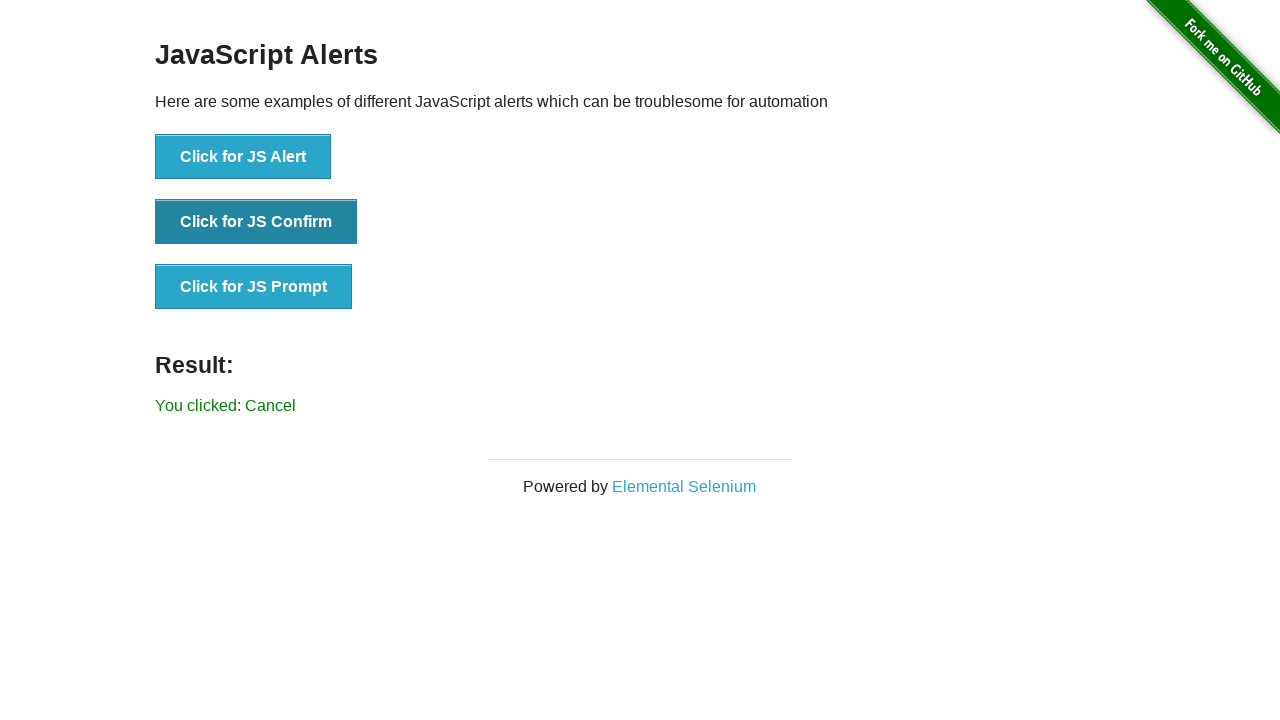

Waited for dialog to be dismissed
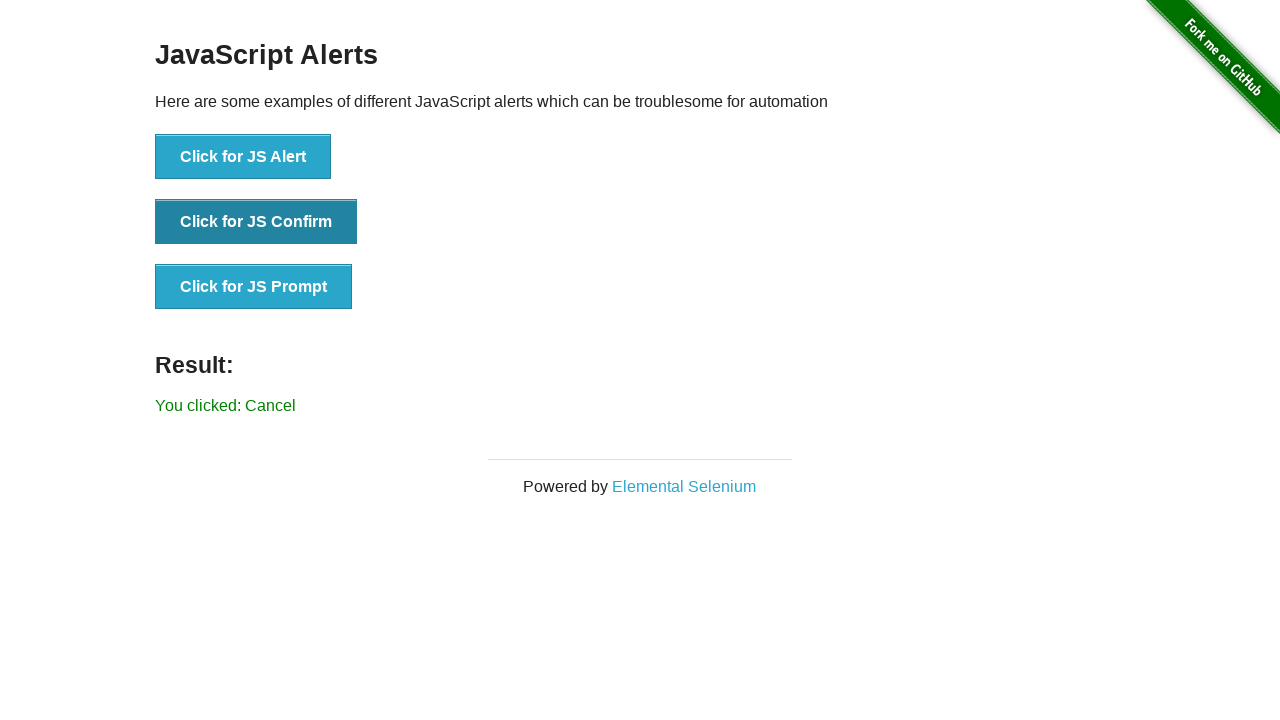

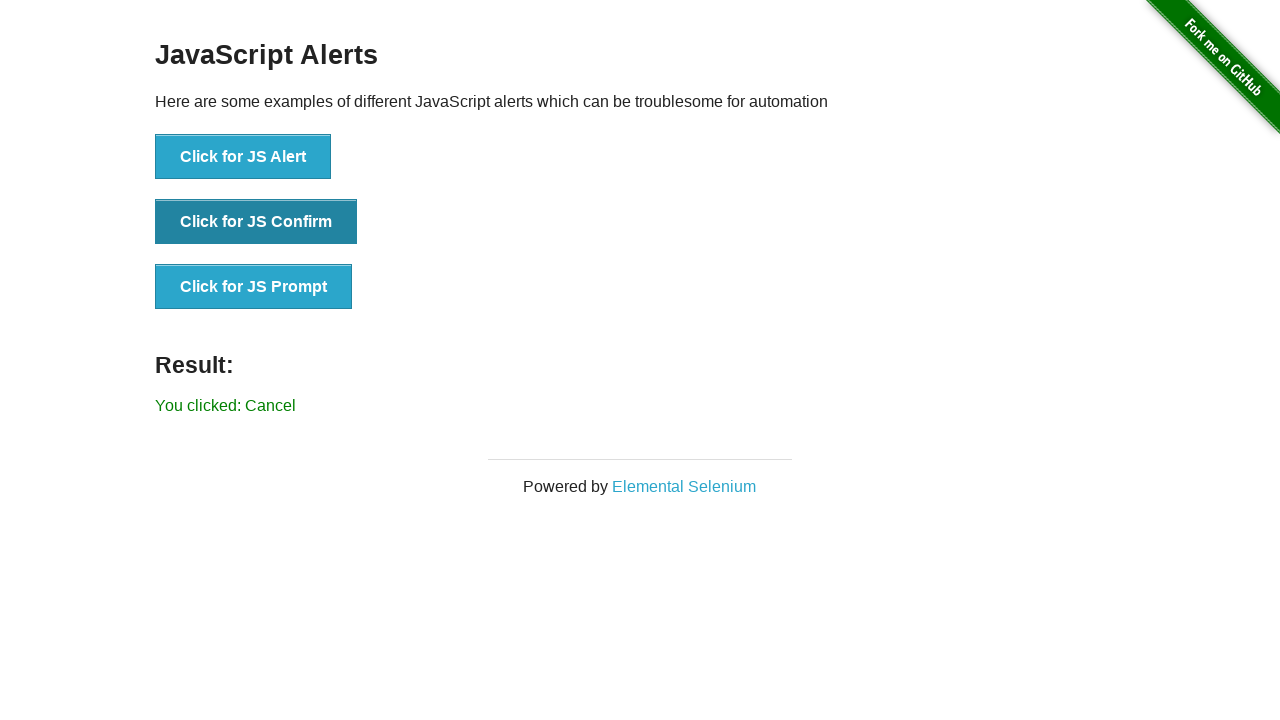